Tests jQuery UI menu navigation by clicking through nested menu items to reach a PDF download option

Starting URL: https://the-internet.herokuapp.com/jqueryui/menu#

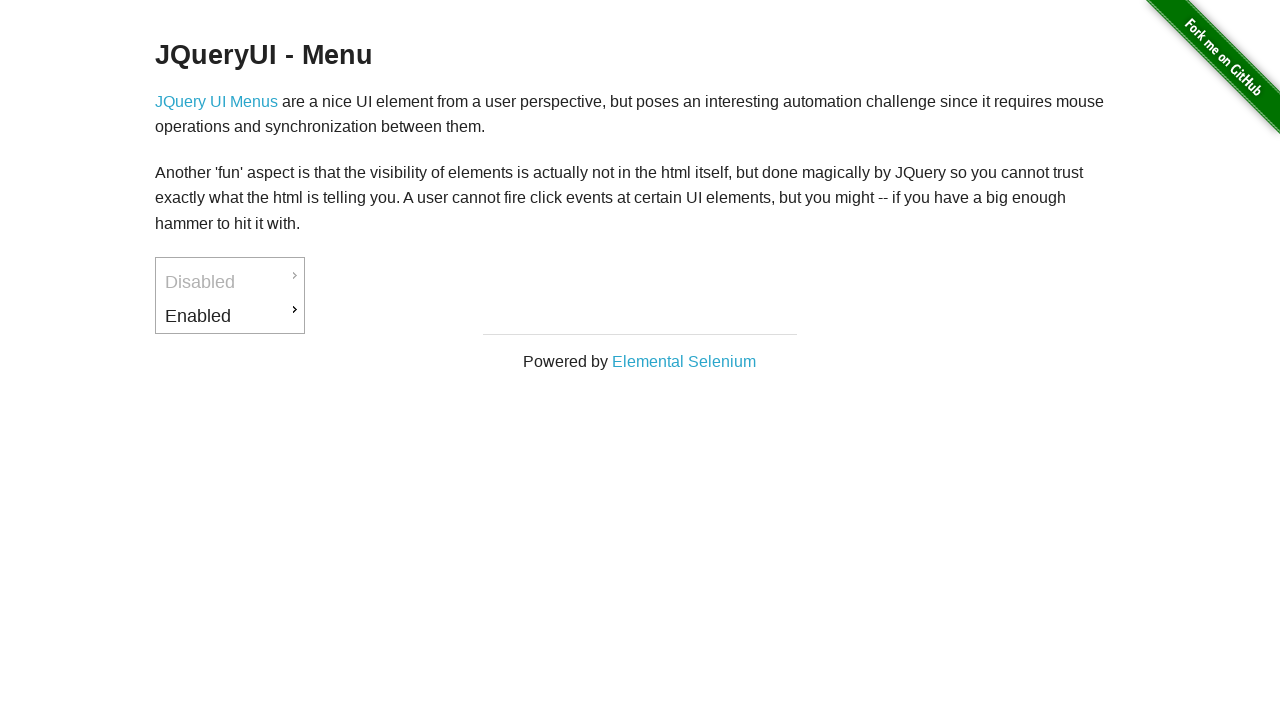

Clicked on 'Enabled' menu item at (230, 316) on a:text('Enabled')
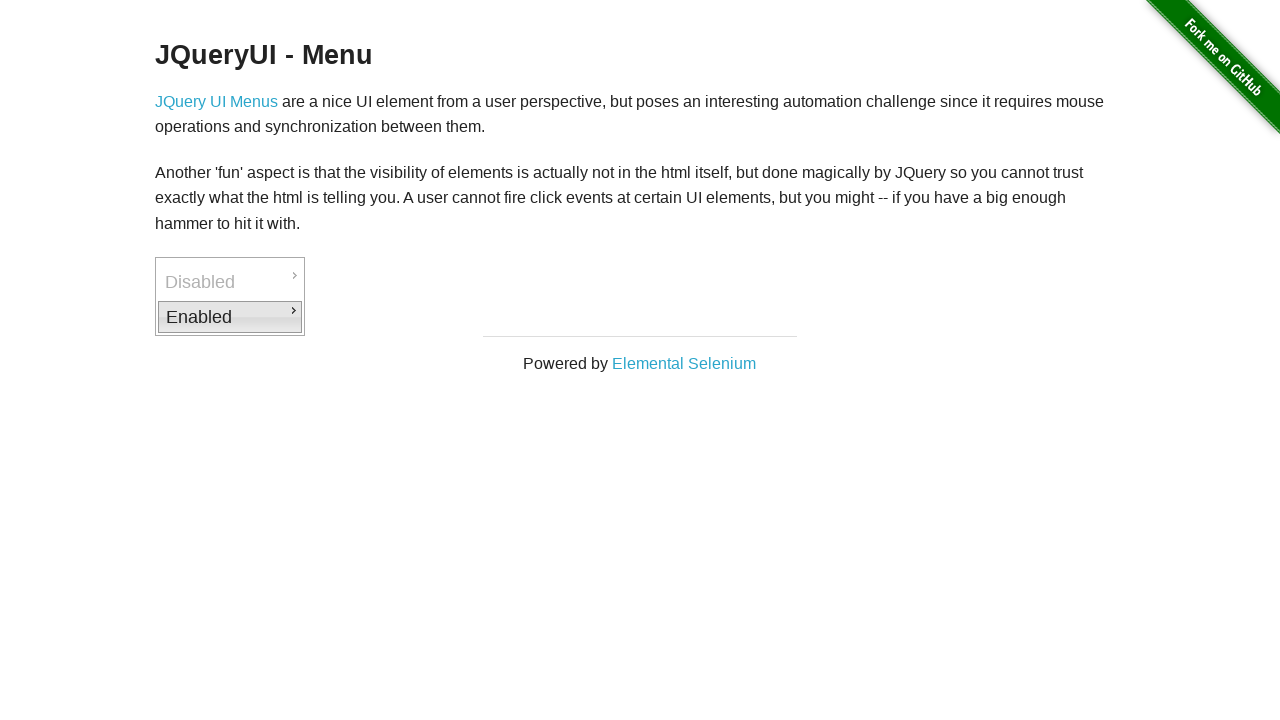

Waited 1000ms for menu to expand
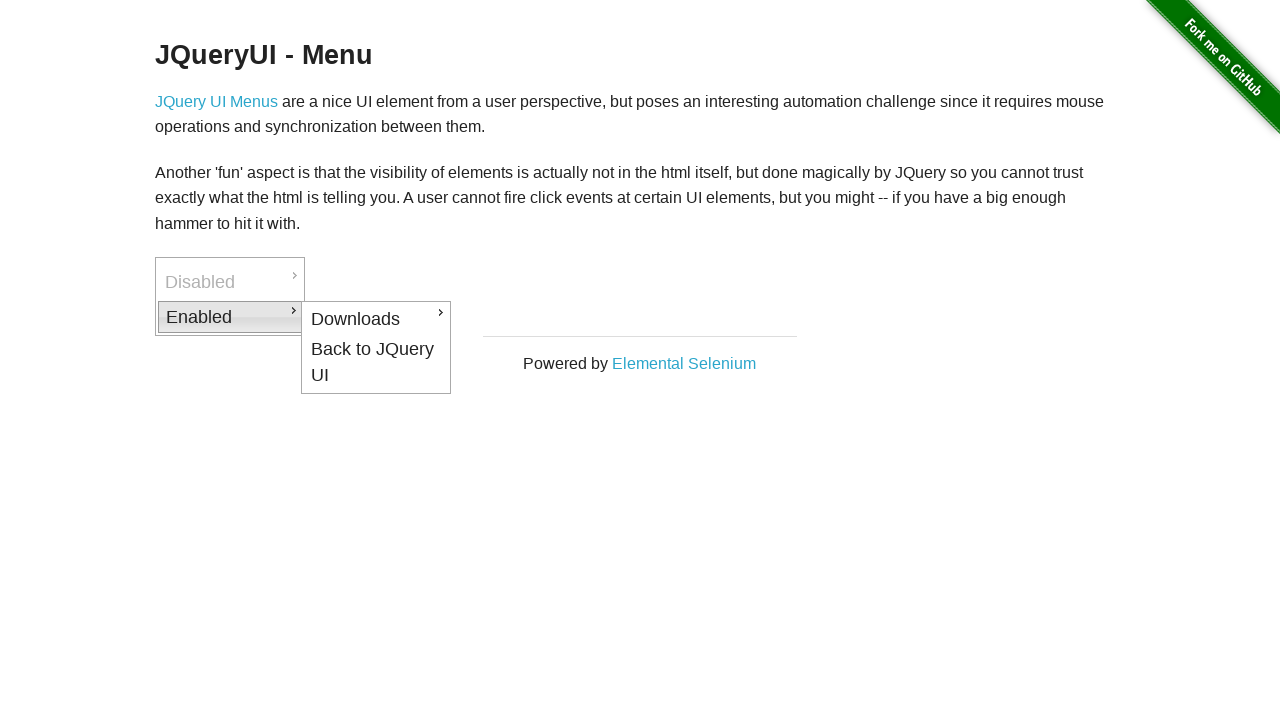

Clicked on 'Downloads' submenu item at (376, 319) on #ui-id-4
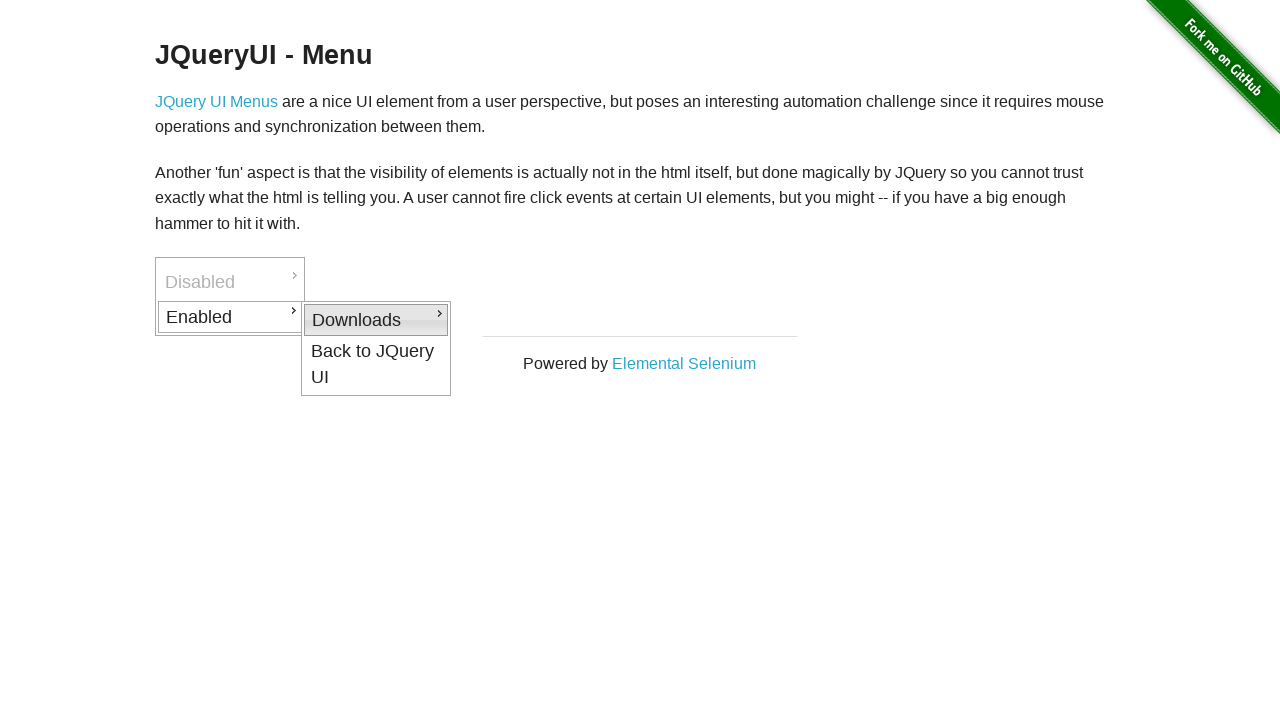

Waited 1000ms for Downloads submenu to expand
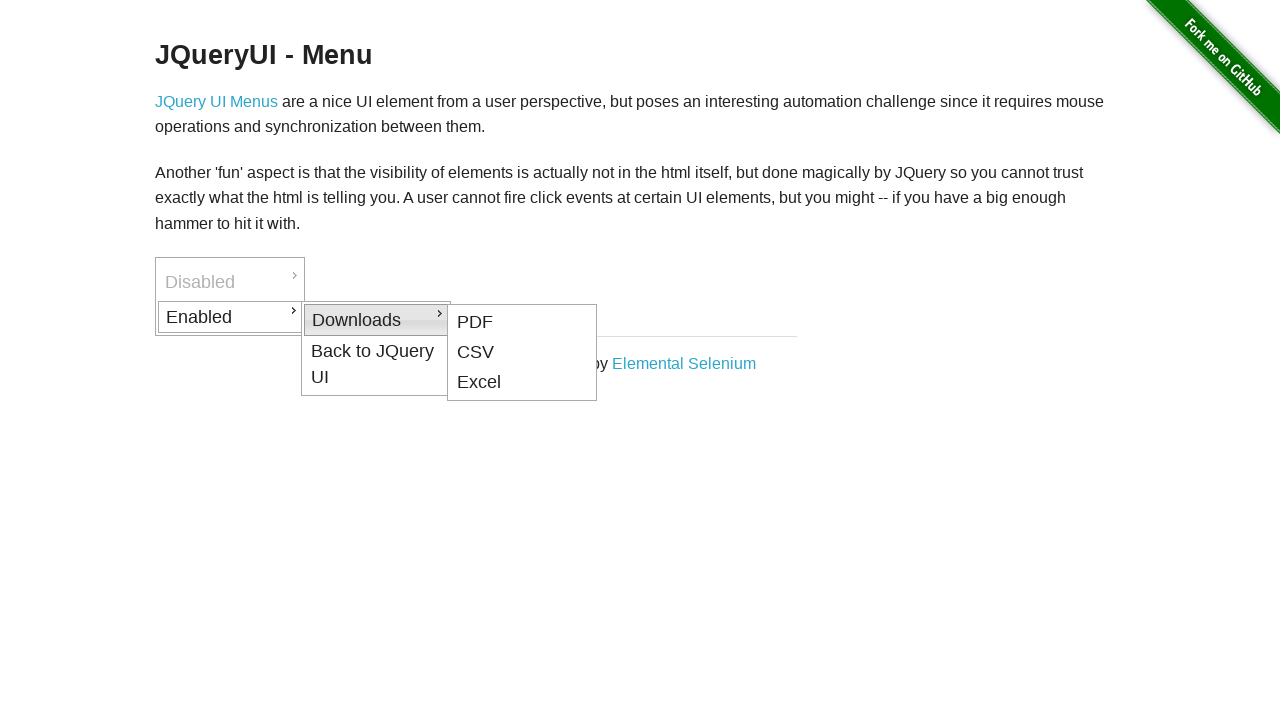

Clicked on PDF download link to initiate file download at (522, 322) on a[href='/download/jqueryui/menu/menu.pdf']
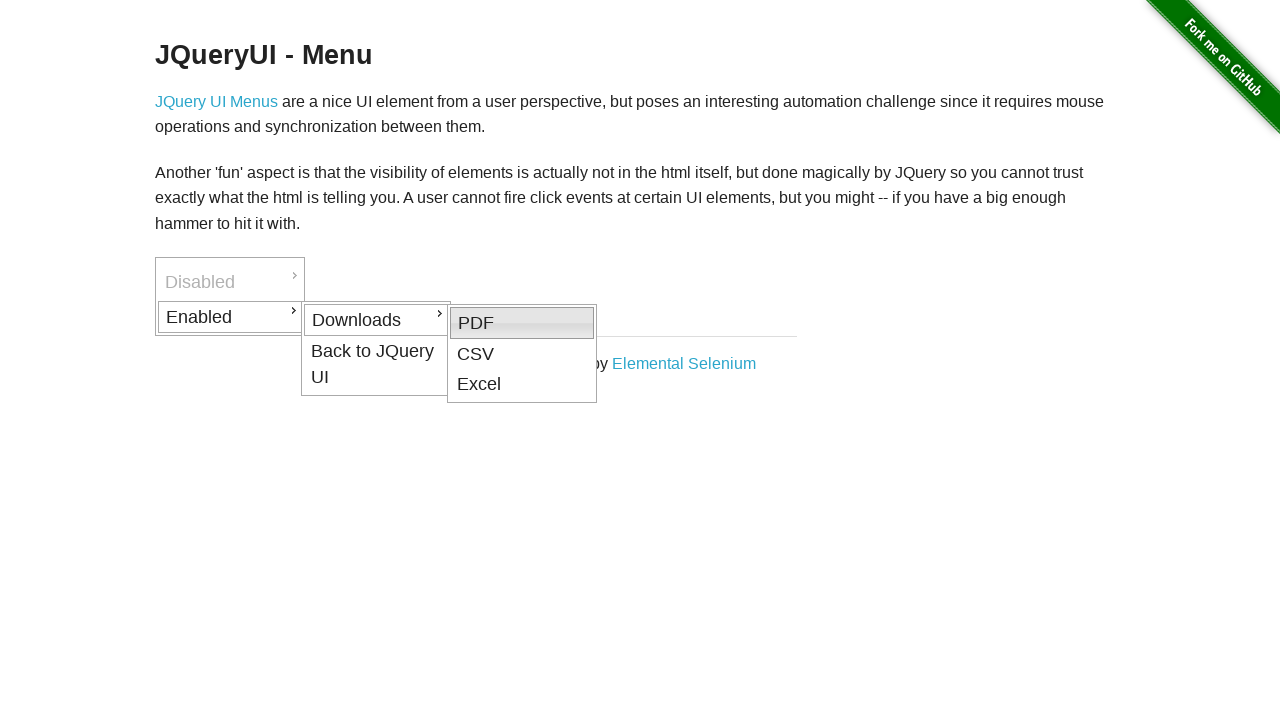

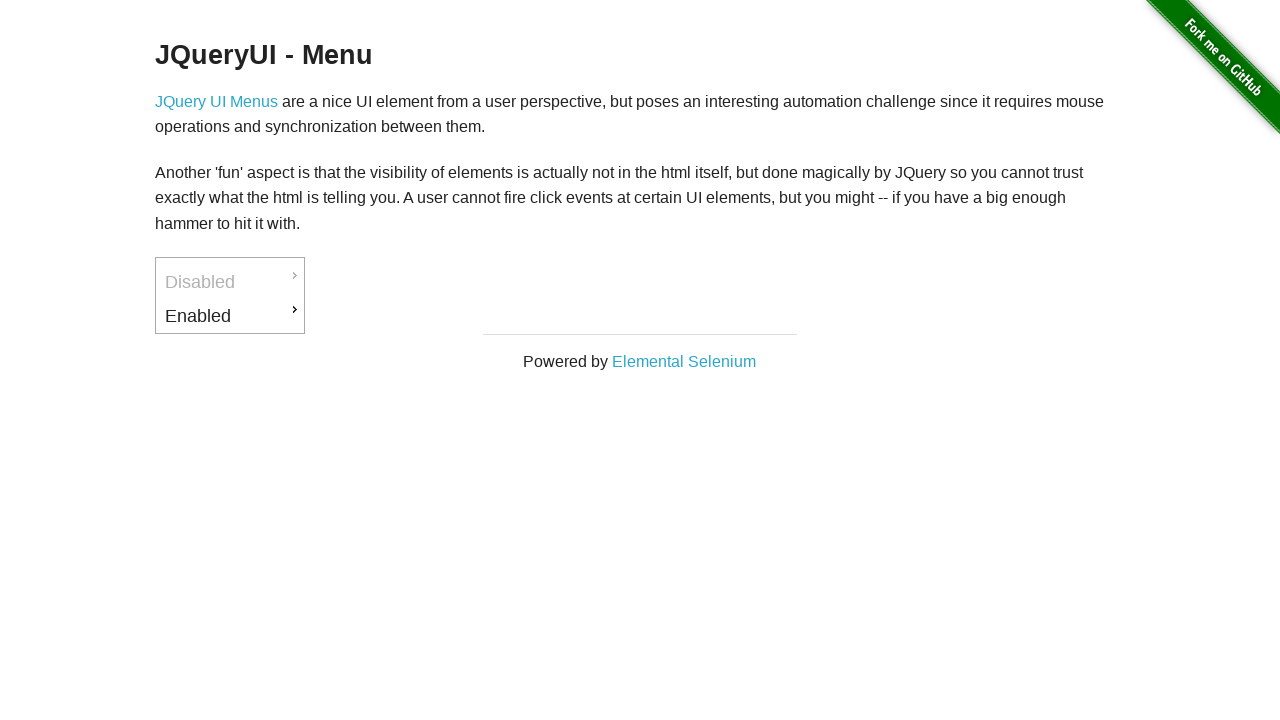